Tests scrolling functionality on DemoQA homepage by finding the 6th card element, scrolling to it, and clicking on it (the Book Store Application card).

Starting URL: https://demoqa.com

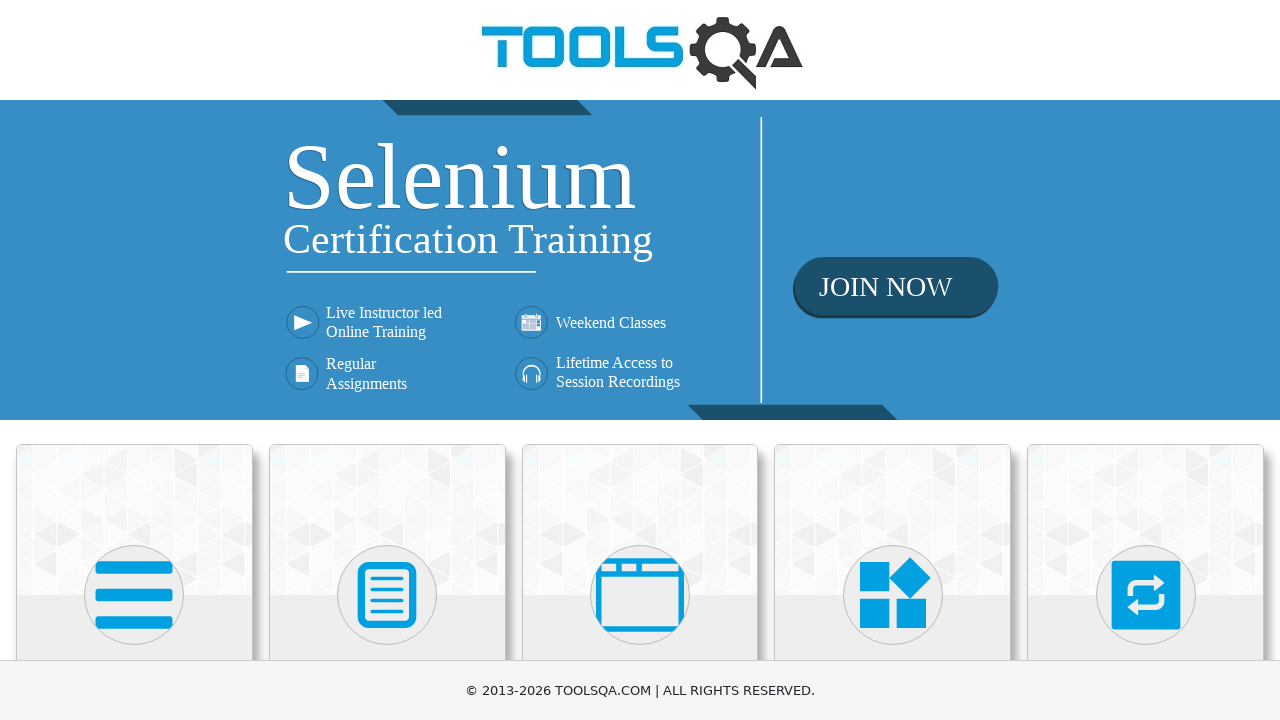

Waited for card elements to load on DemoQA homepage
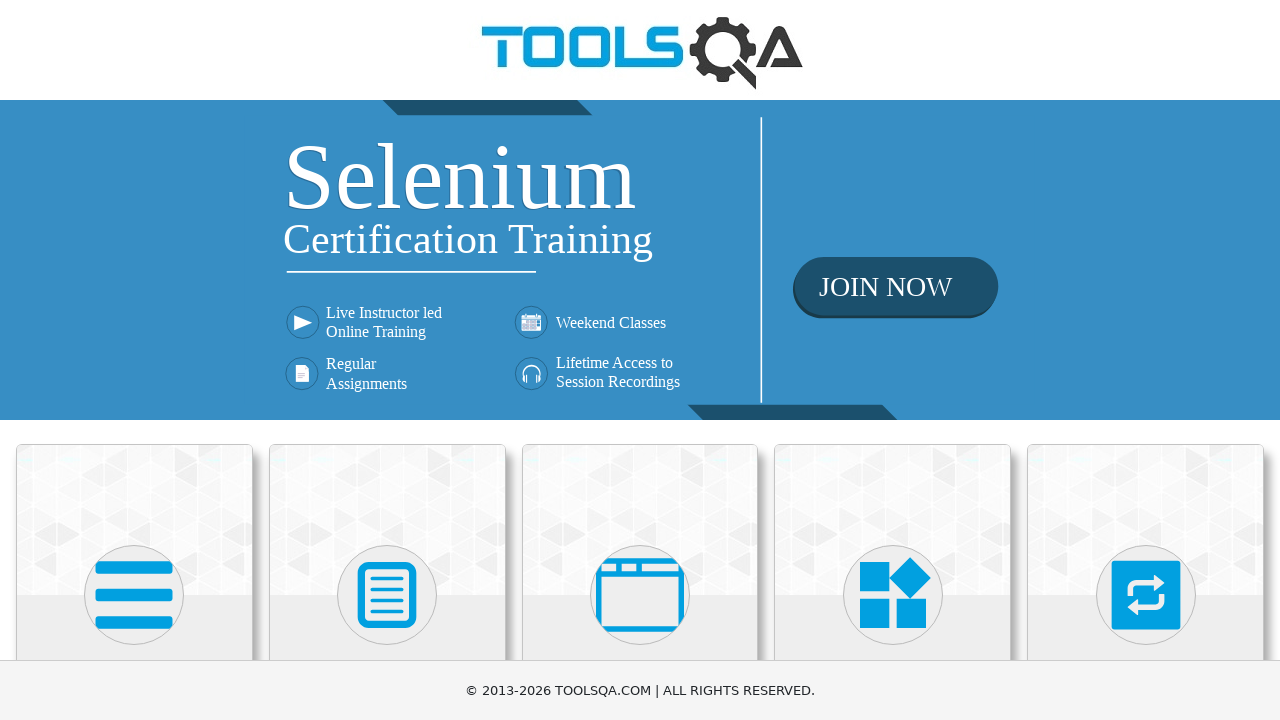

Located all card elements on the page
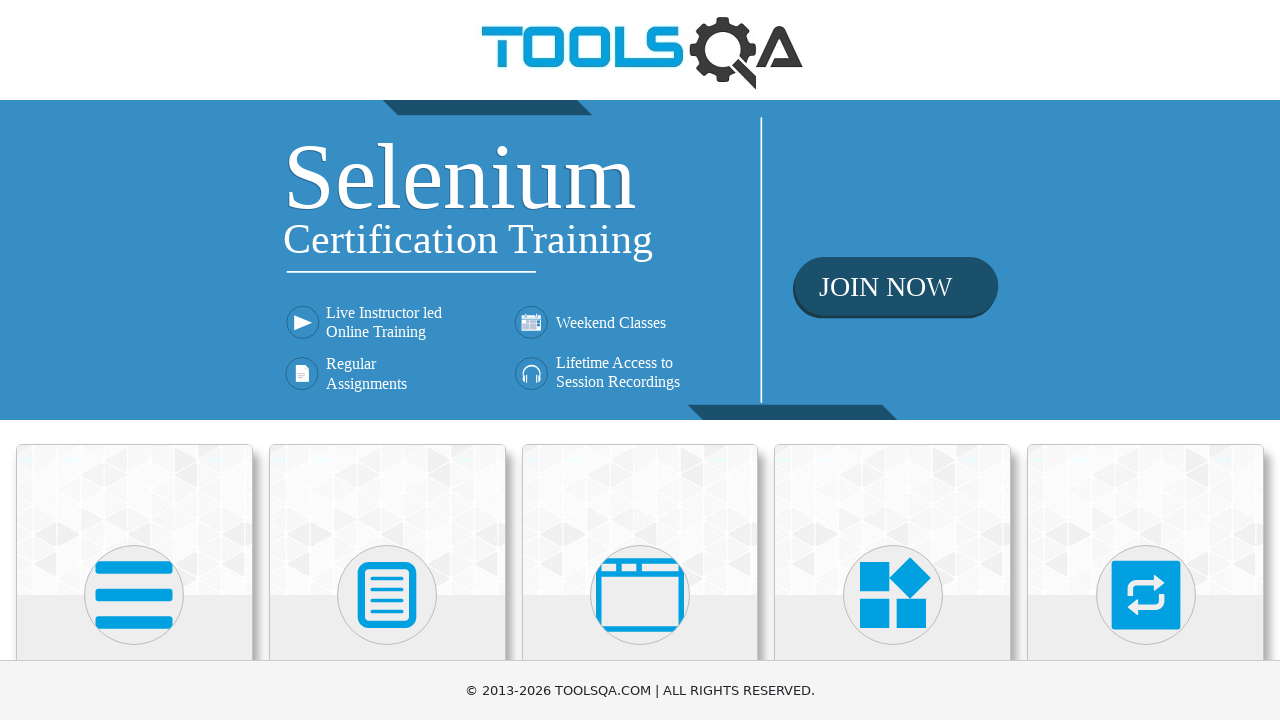

Selected the 6th card element (Book Store Application)
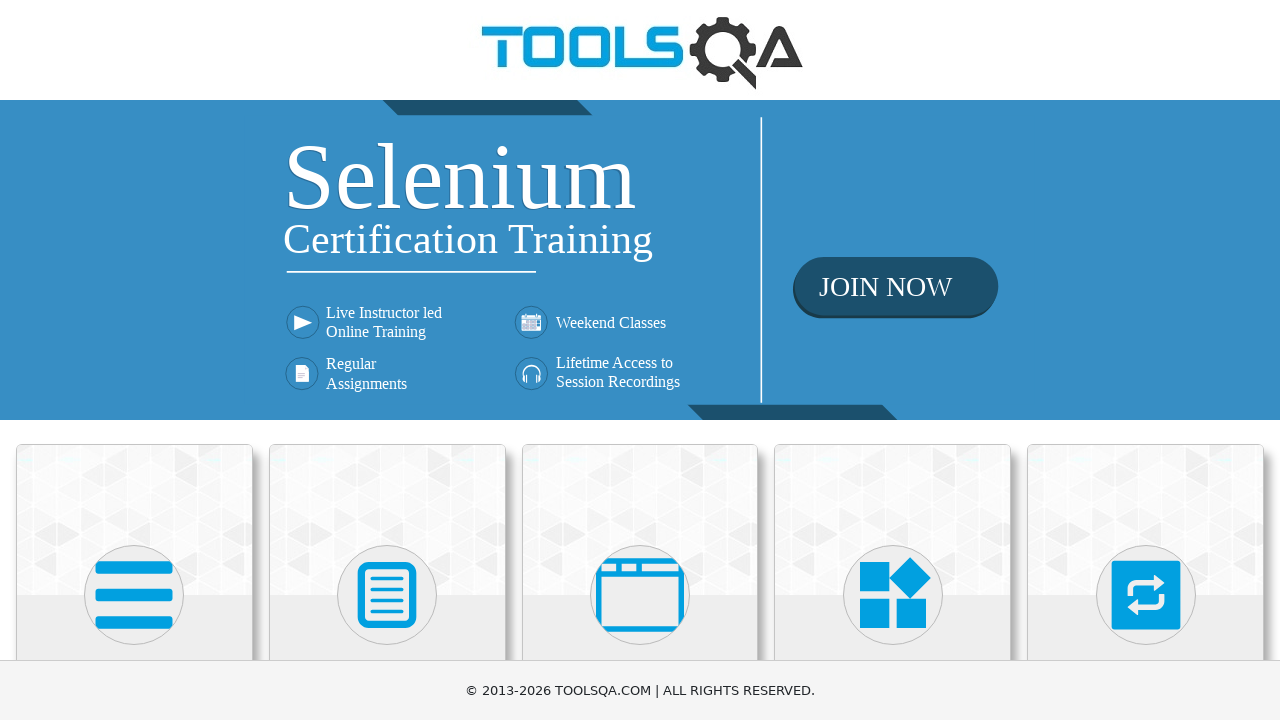

Scrolled to the 6th card to make it visible in viewport
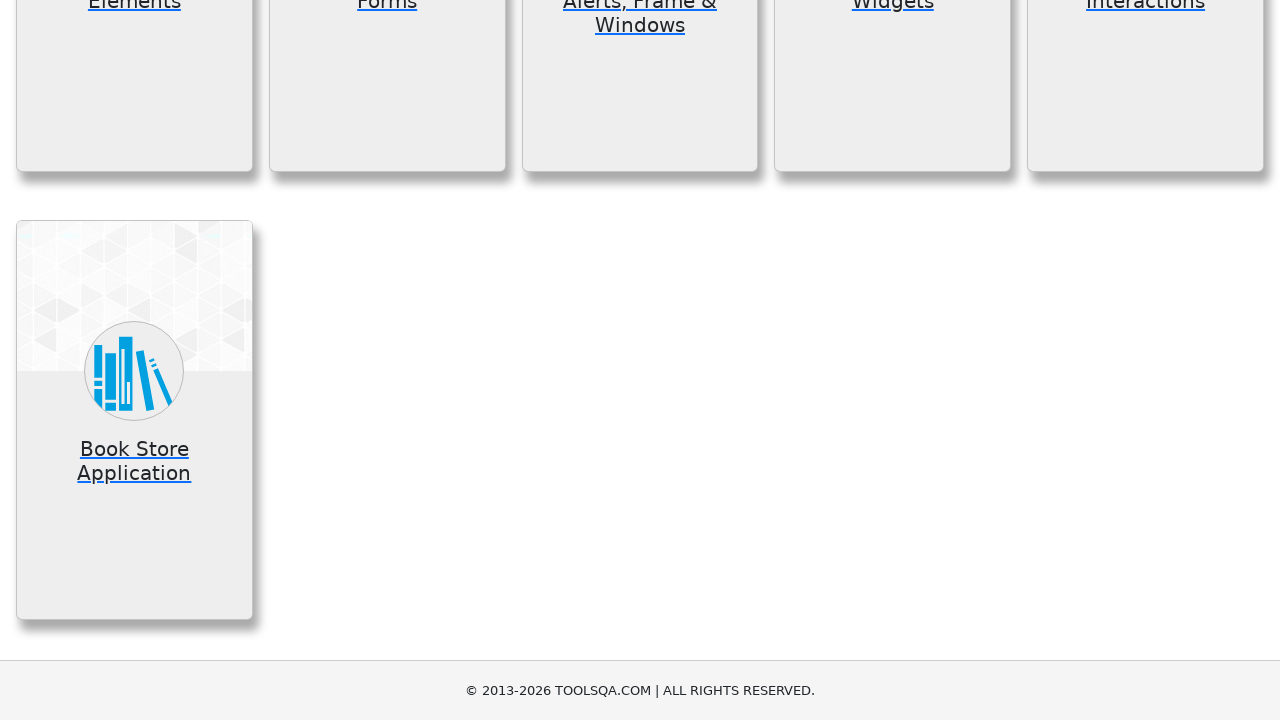

Clicked on the Book Store Application card at (134, 420) on .card >> nth=5
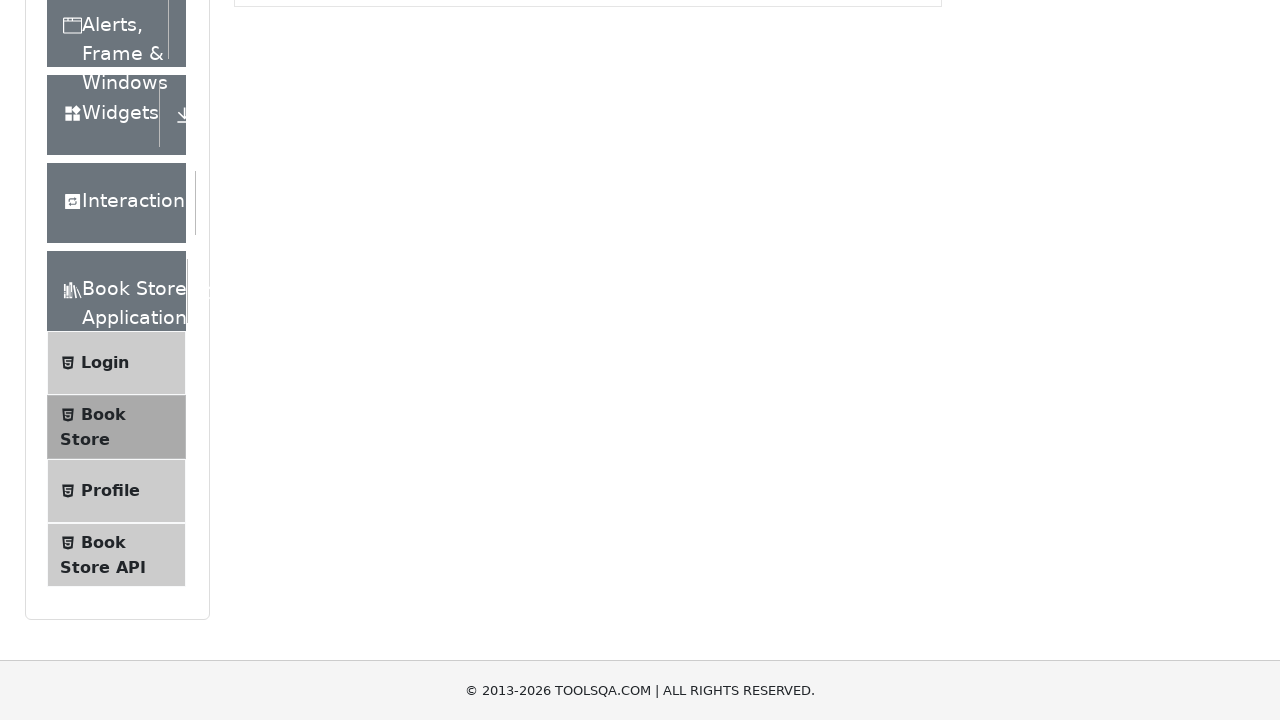

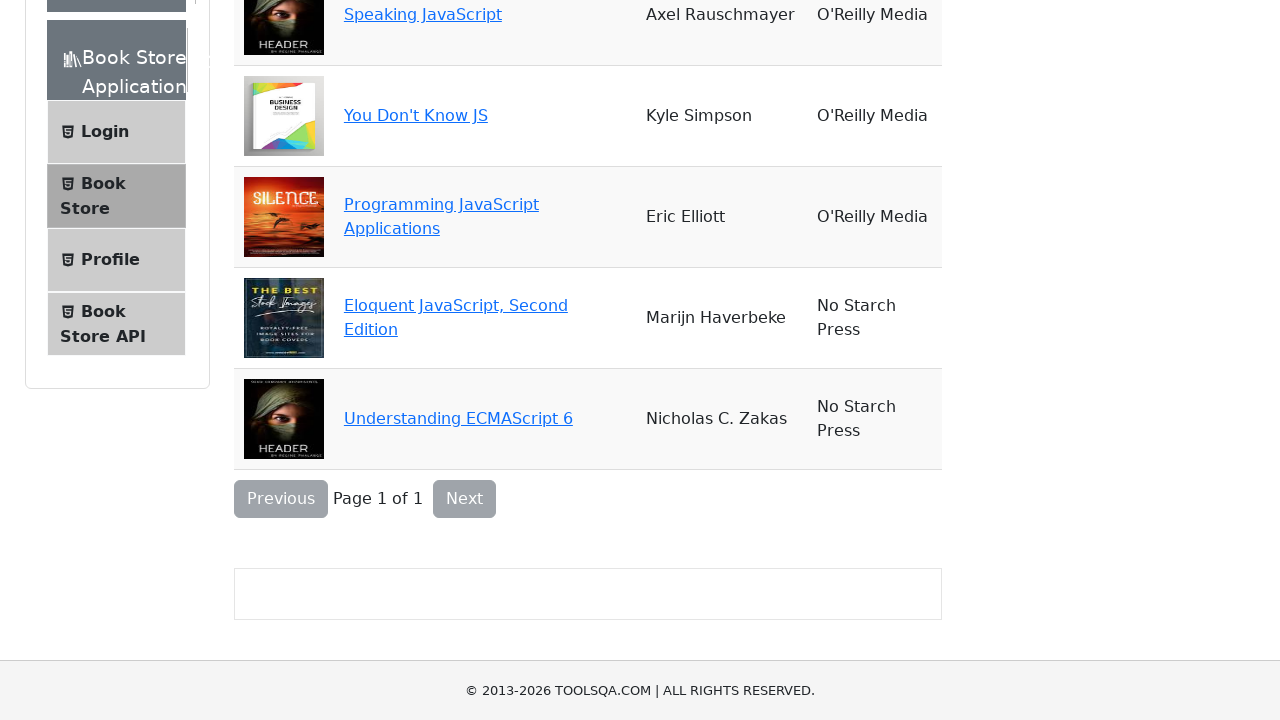